Tests table interaction by navigating to a tables page, examining table structure (rows and columns), and clicking on a column header to sort the table data

Starting URL: https://training-support.net/webelements/tables

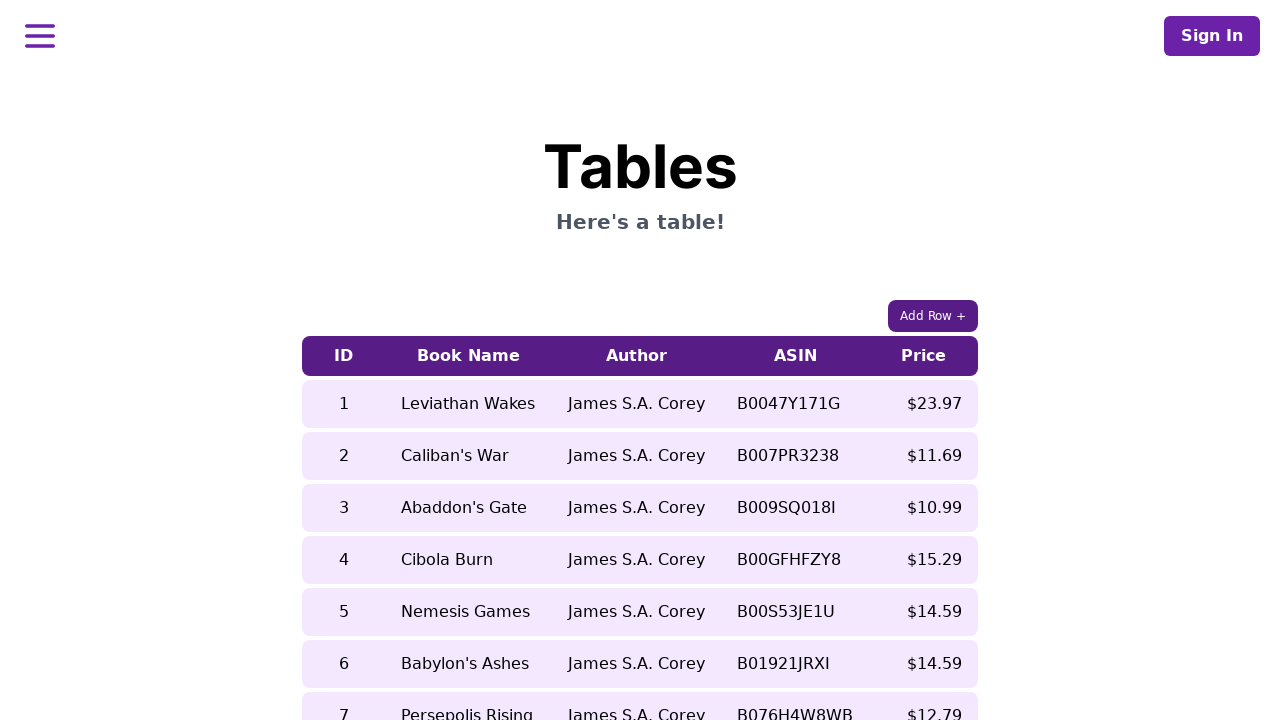

Waited for table to load
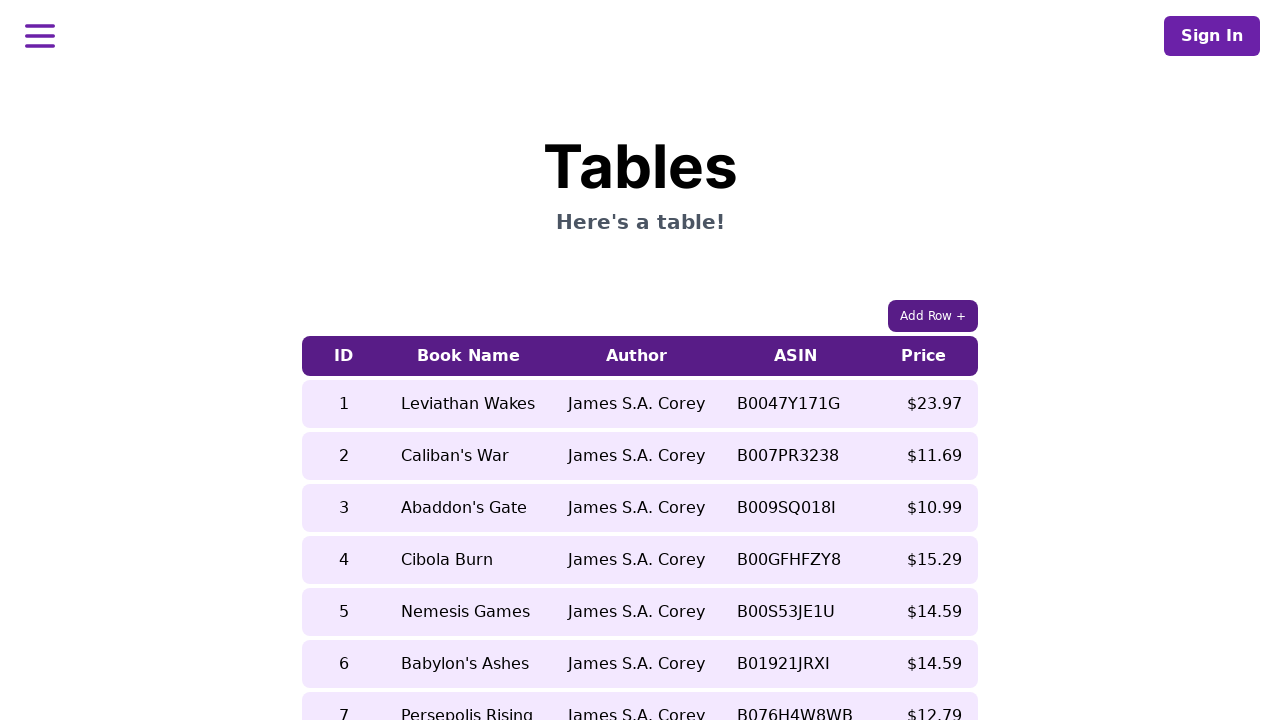

Clicked 5th column header to sort the table at (924, 356) on xpath=//table[contains(@class, 'table-auto')]/thead/tr/th[5]
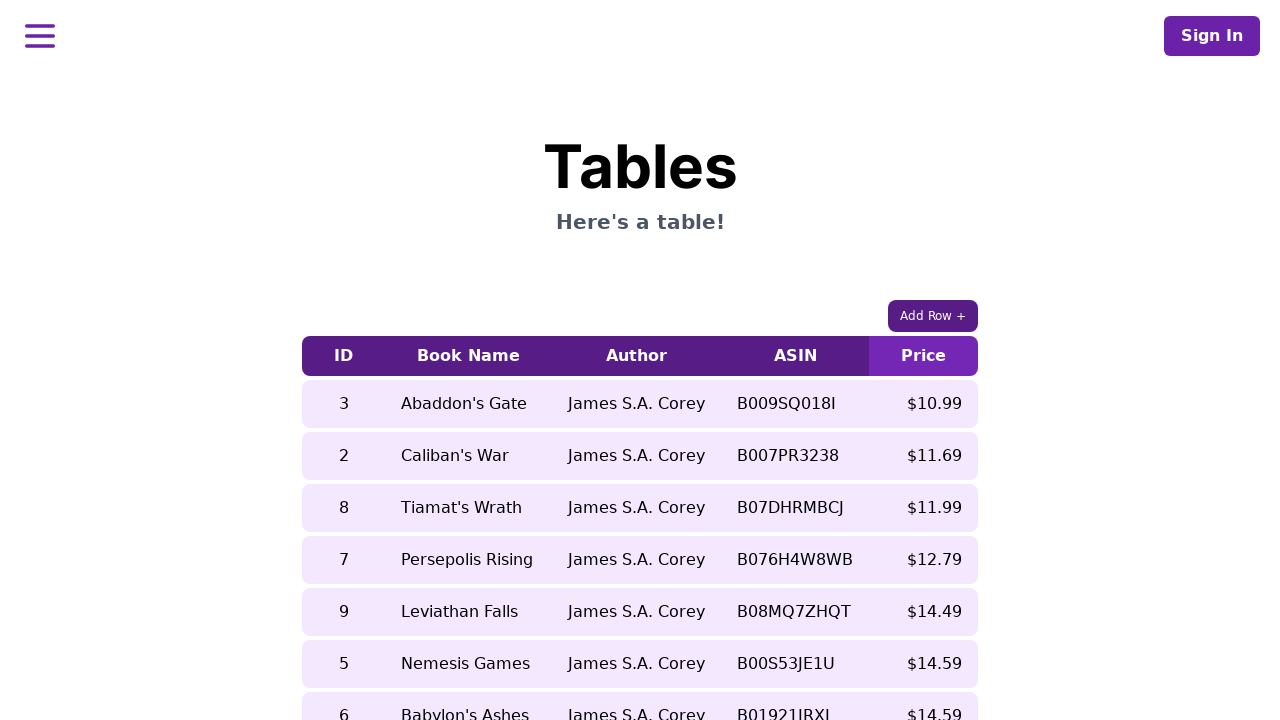

Waited for sorting to take effect
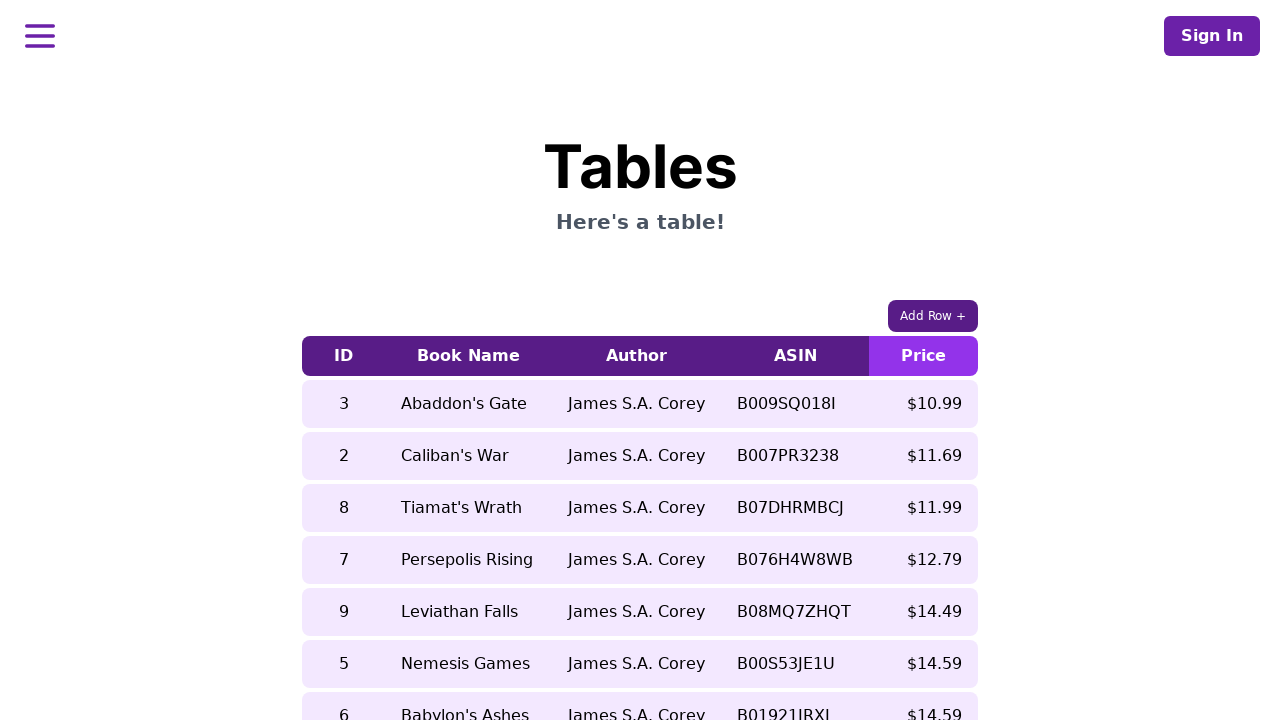

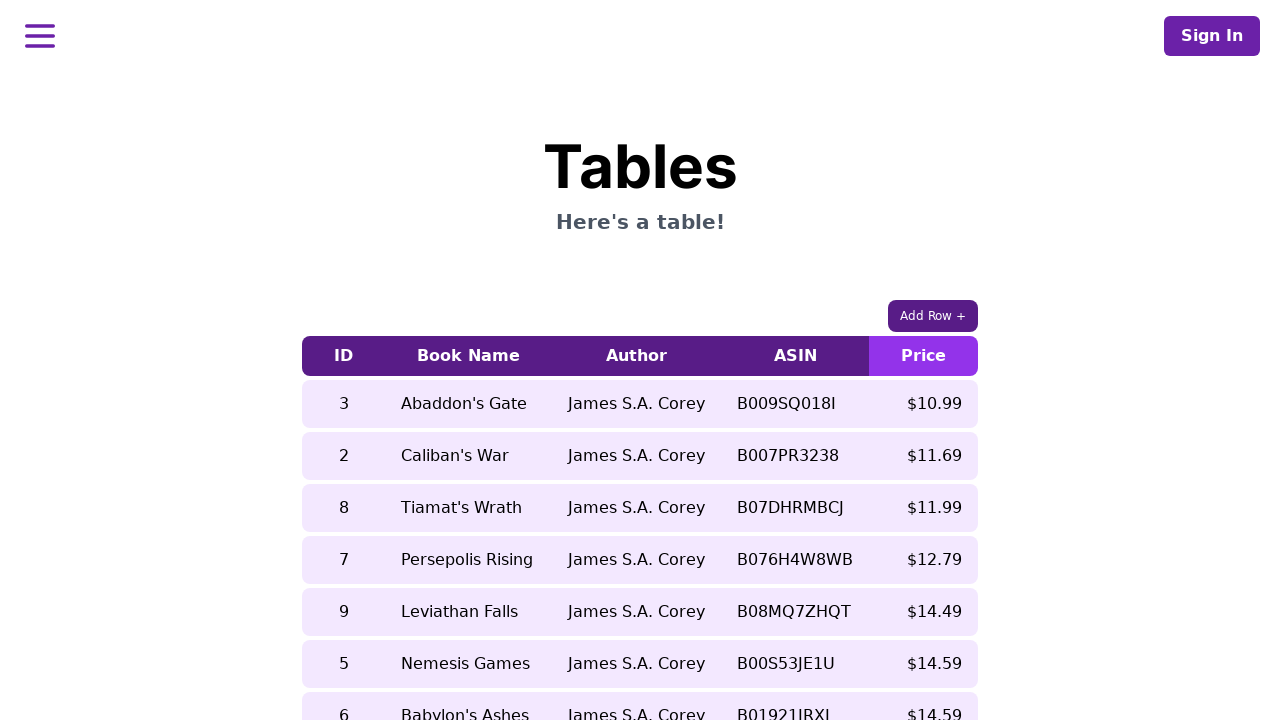